Tests dropdown functionality by verifying the dropdown has 3 options, selecting the first option and verifying it's selected, then selecting the second option and verifying it's selected

Starting URL: http://the-internet.herokuapp.com/dropdown

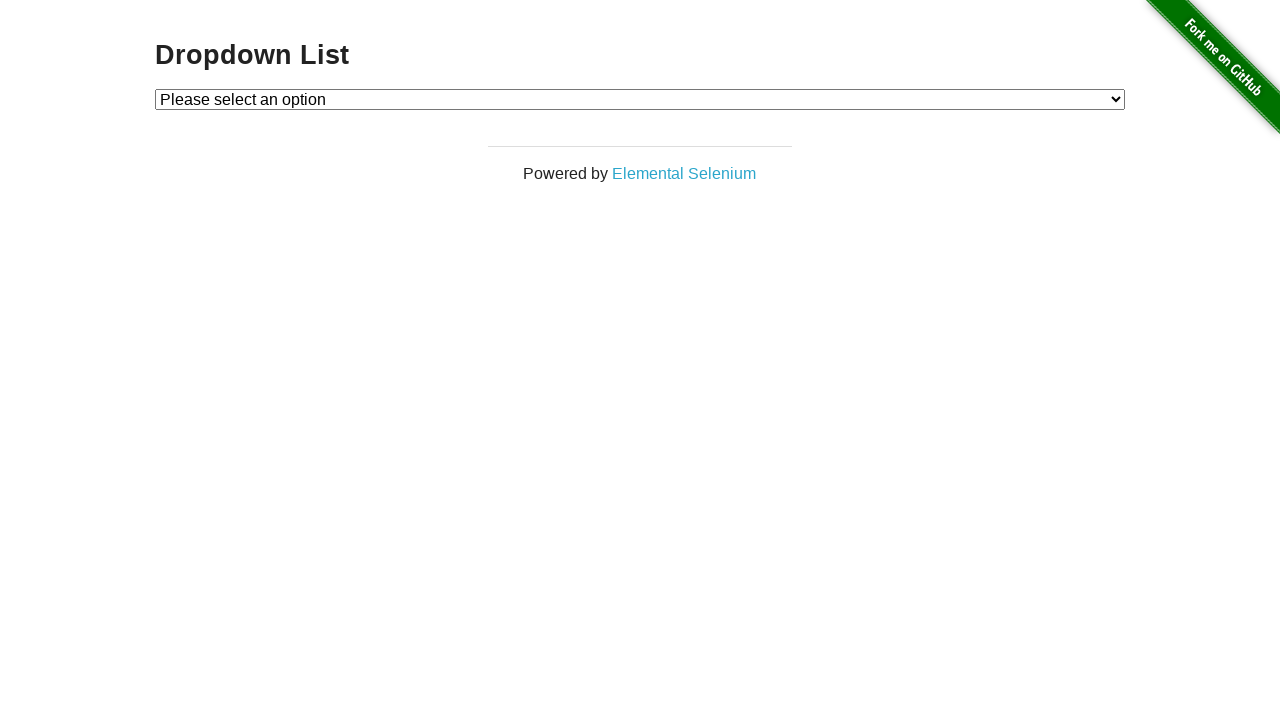

Waited for dropdown element to be present
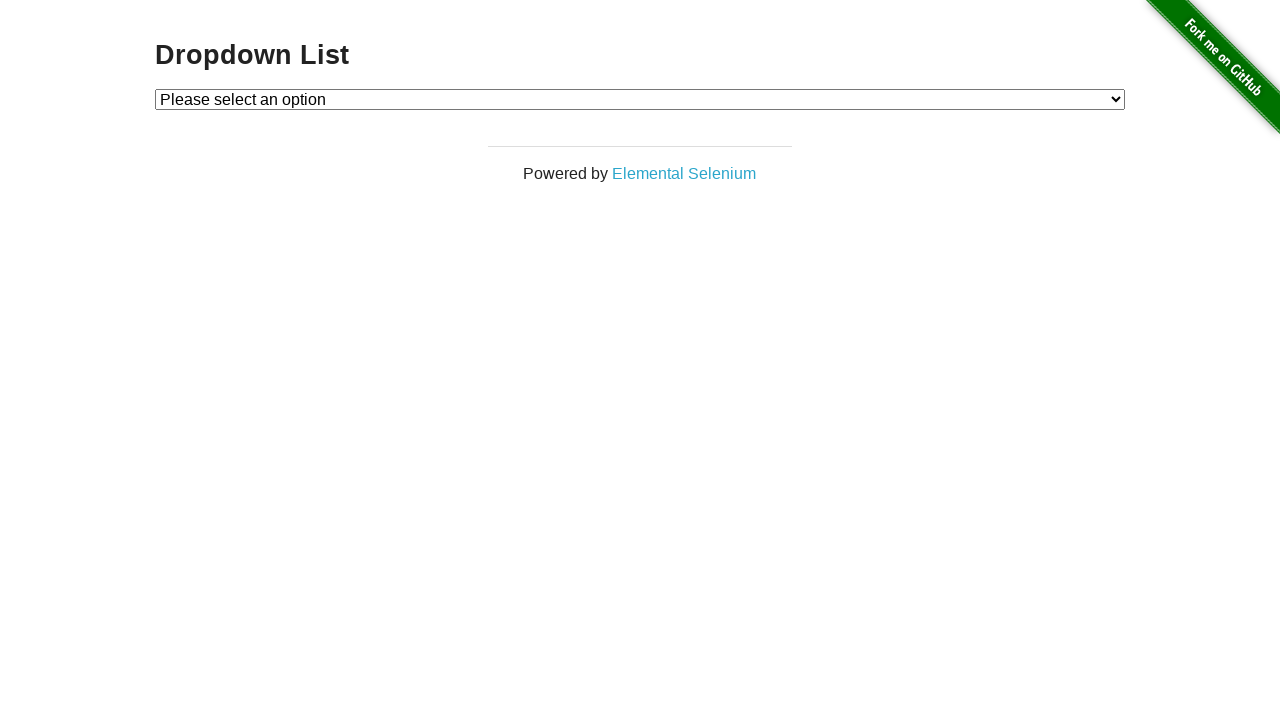

Verified dropdown has 3 options
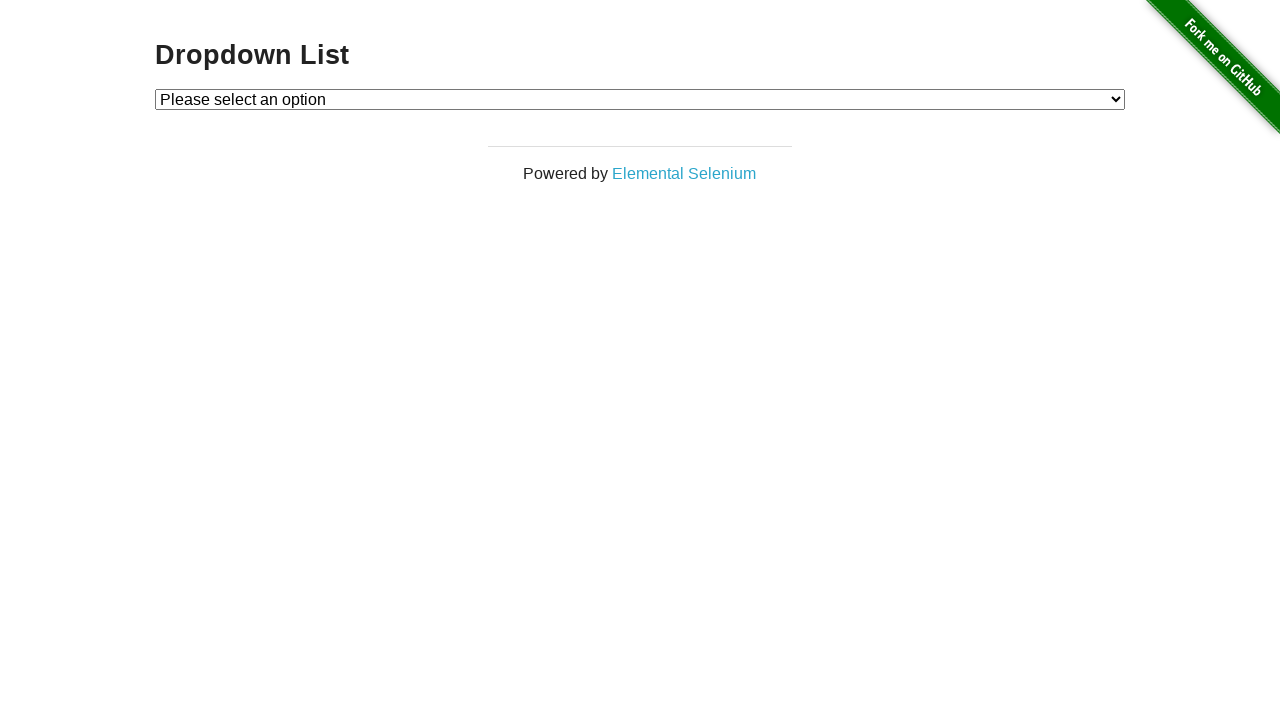

Selected first dropdown option (index 1) on #dropdown
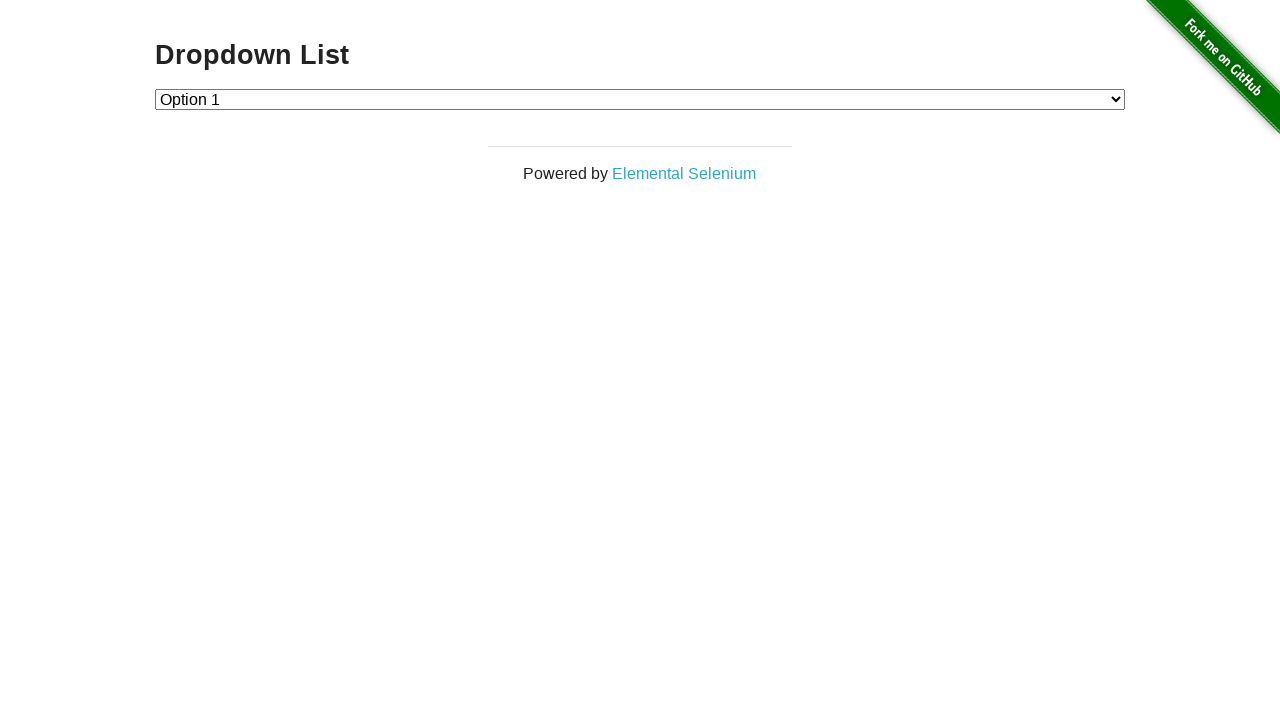

Verified first option is selected
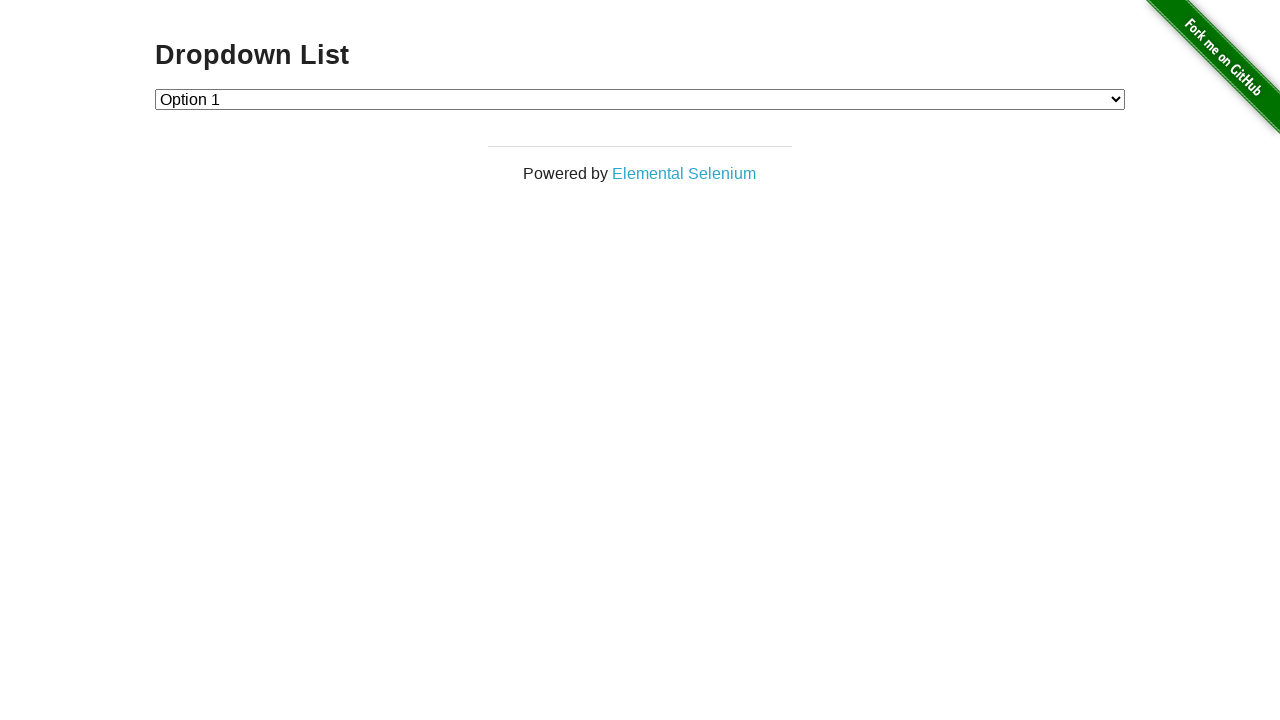

Selected second dropdown option (index 2) on #dropdown
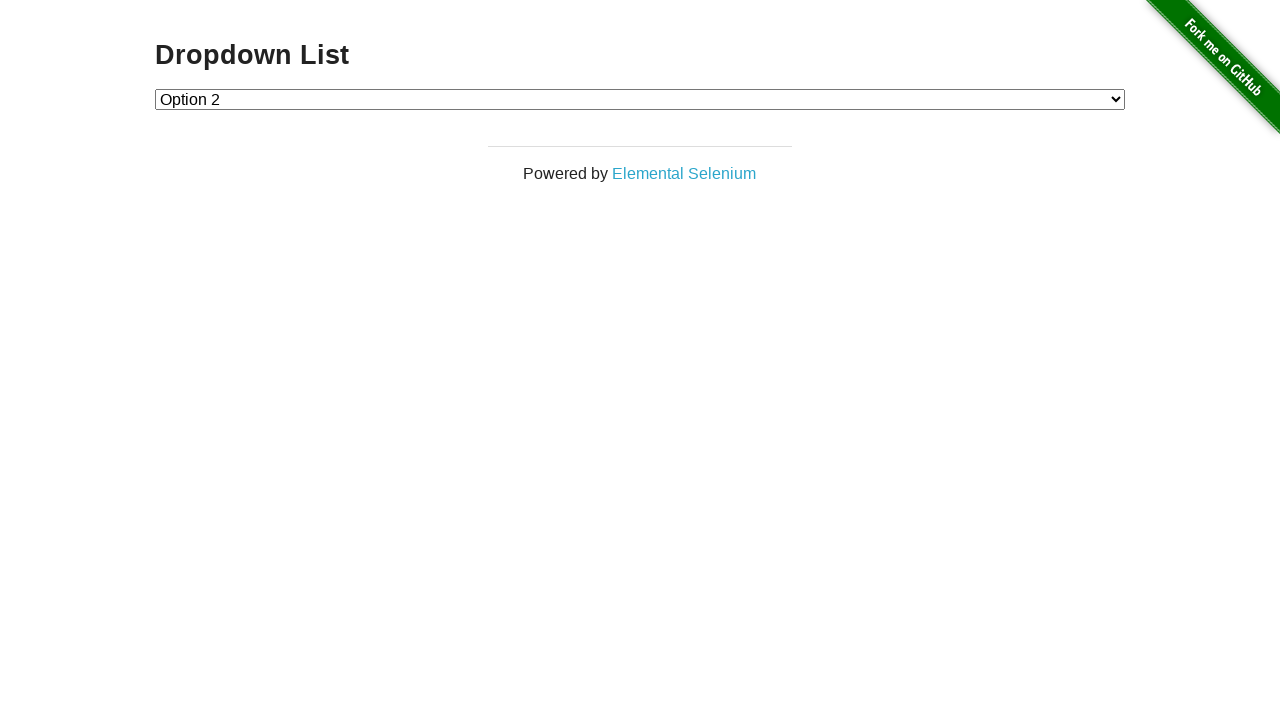

Verified second option is selected
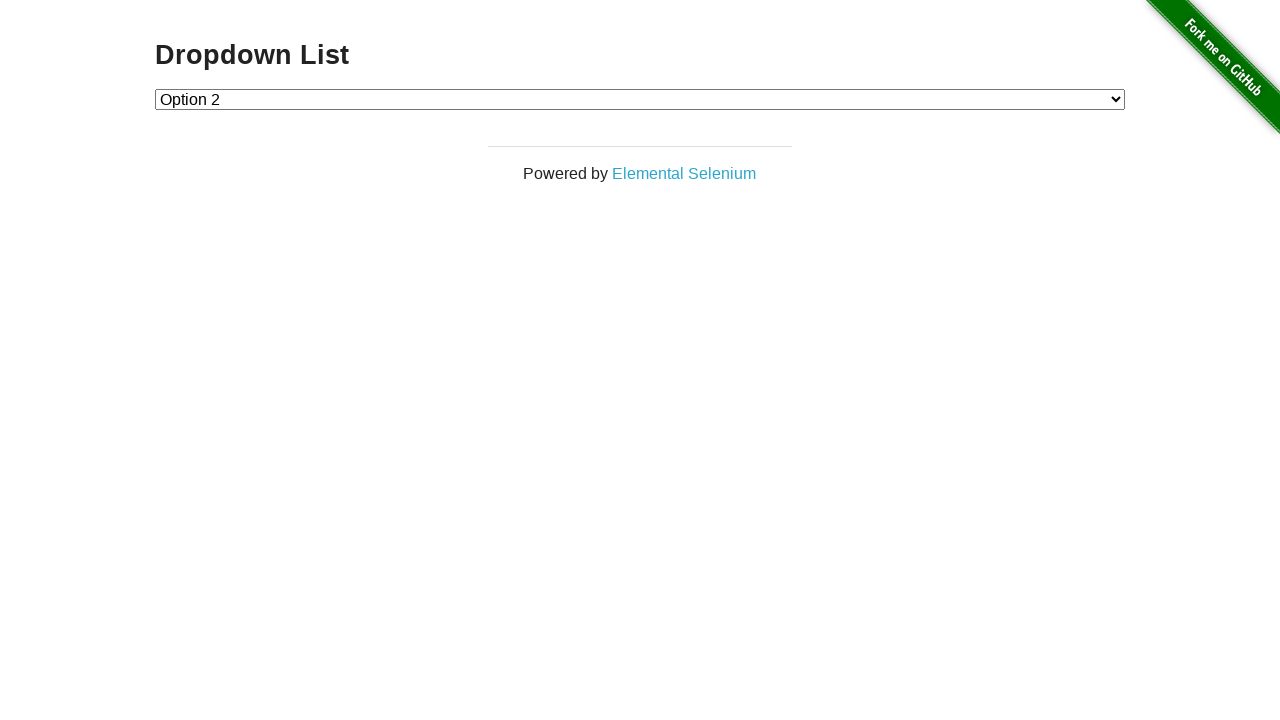

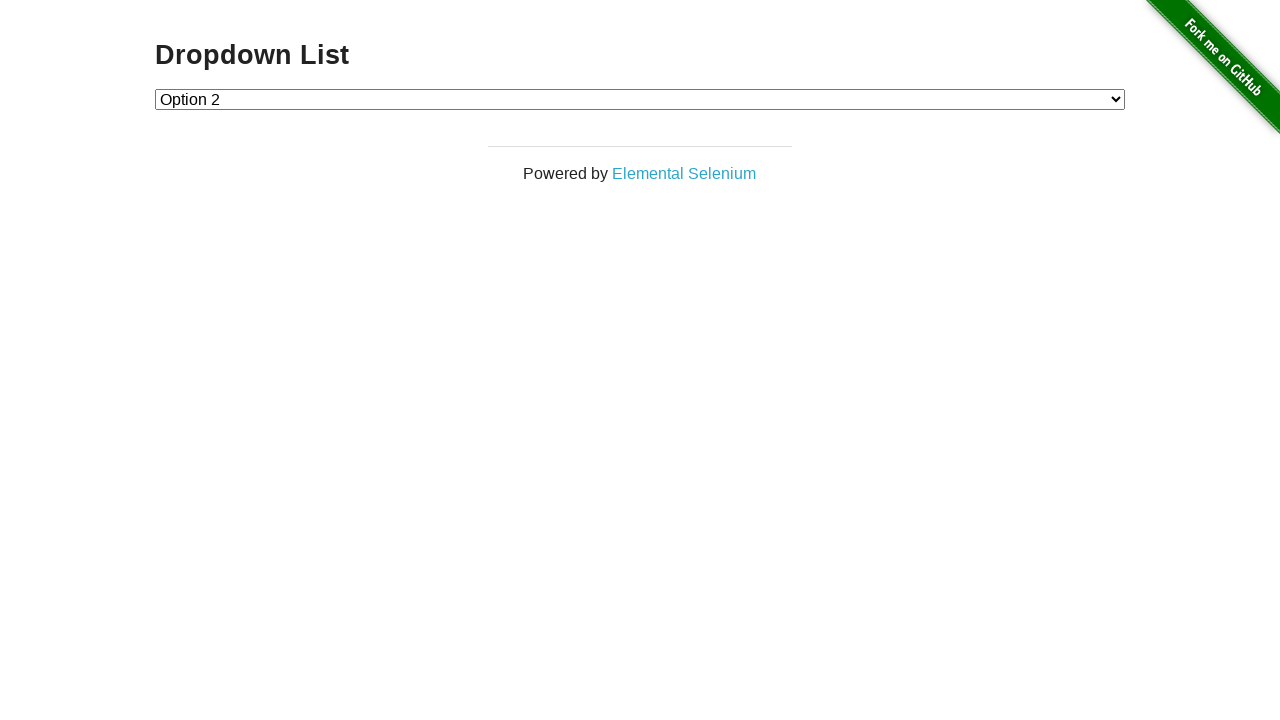